Tests filtering to display only active (incomplete) items

Starting URL: https://demo.playwright.dev/todomvc

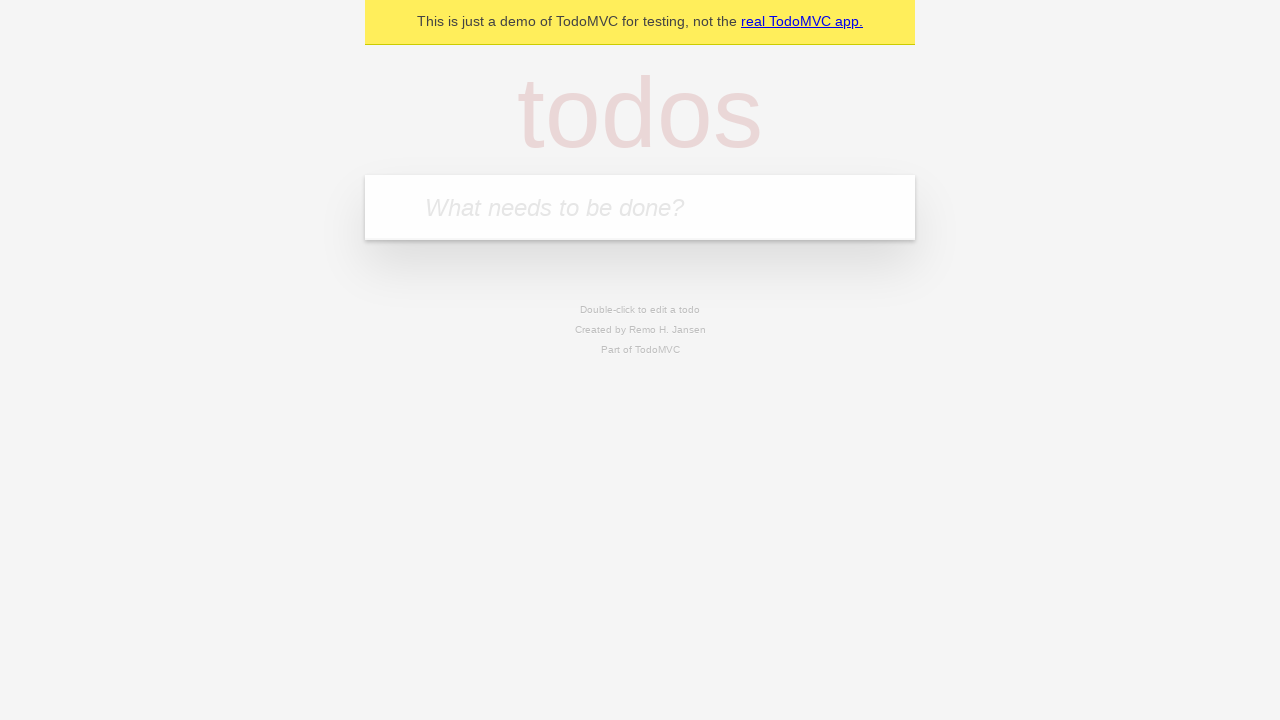

Filled todo input with 'buy some cheese' on internal:attr=[placeholder="What needs to be done?"i]
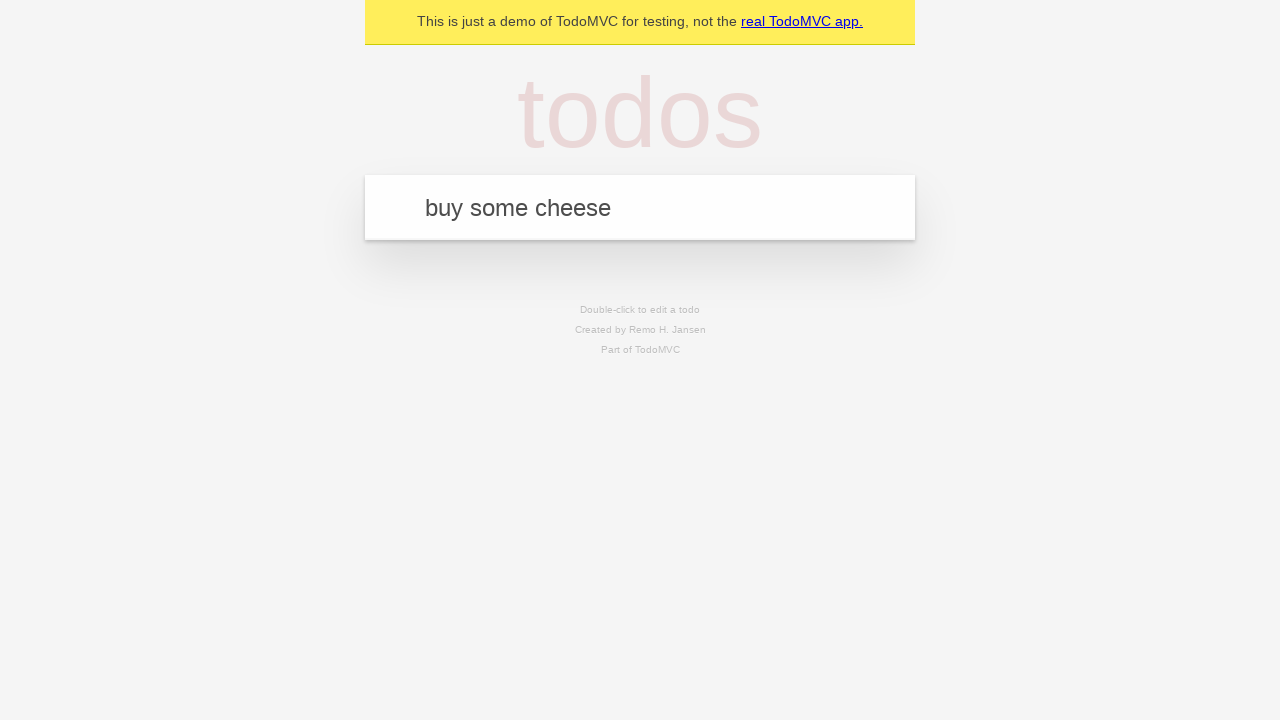

Pressed Enter to add 'buy some cheese' to the todo list on internal:attr=[placeholder="What needs to be done?"i]
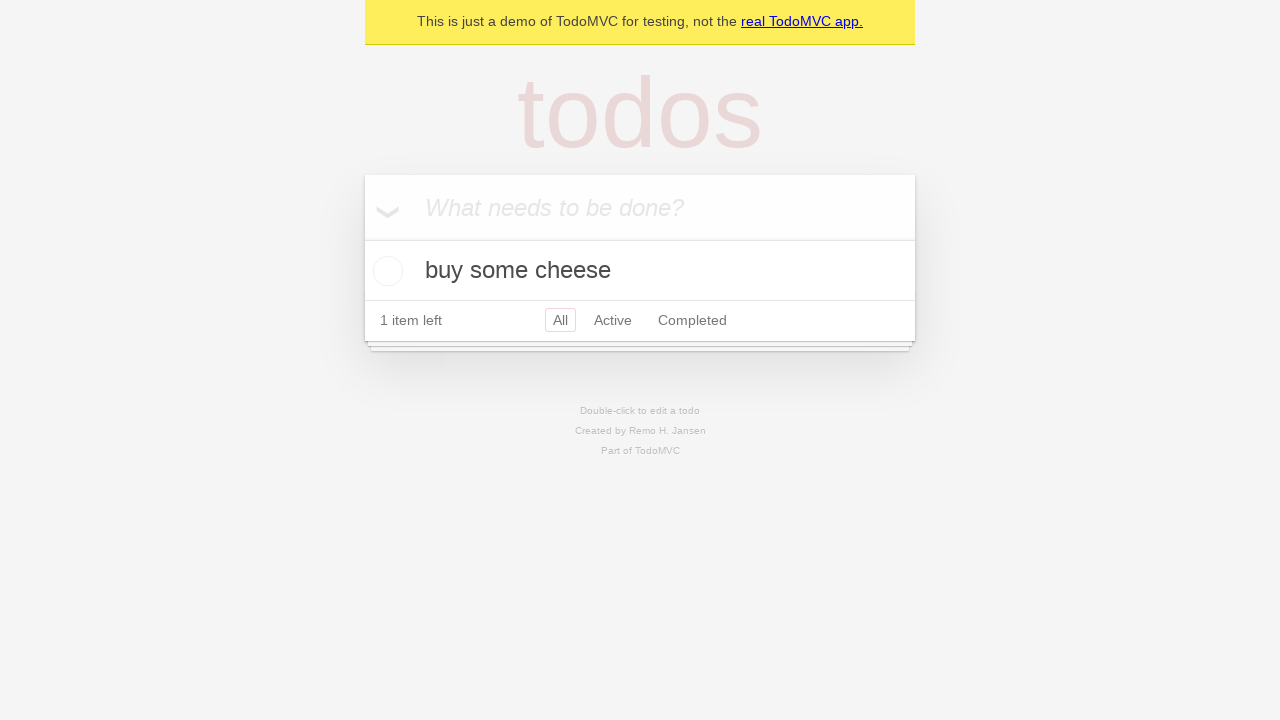

Filled todo input with 'feed the cat' on internal:attr=[placeholder="What needs to be done?"i]
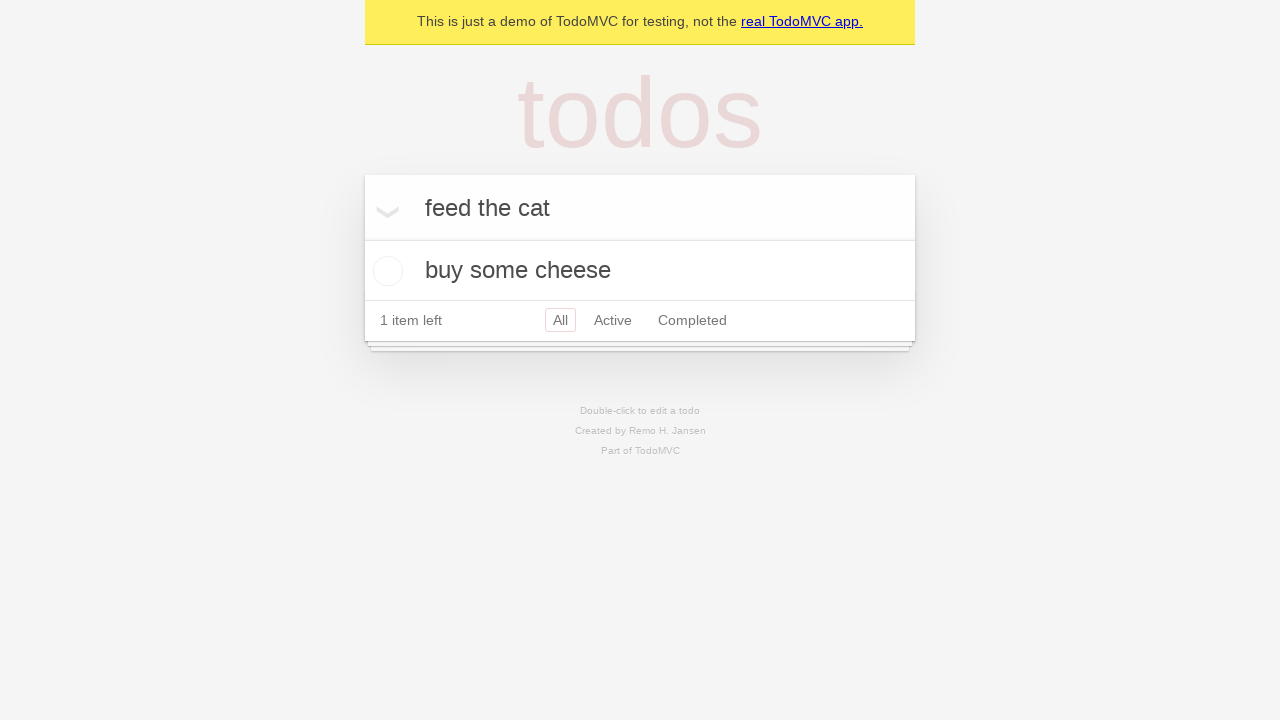

Pressed Enter to add 'feed the cat' to the todo list on internal:attr=[placeholder="What needs to be done?"i]
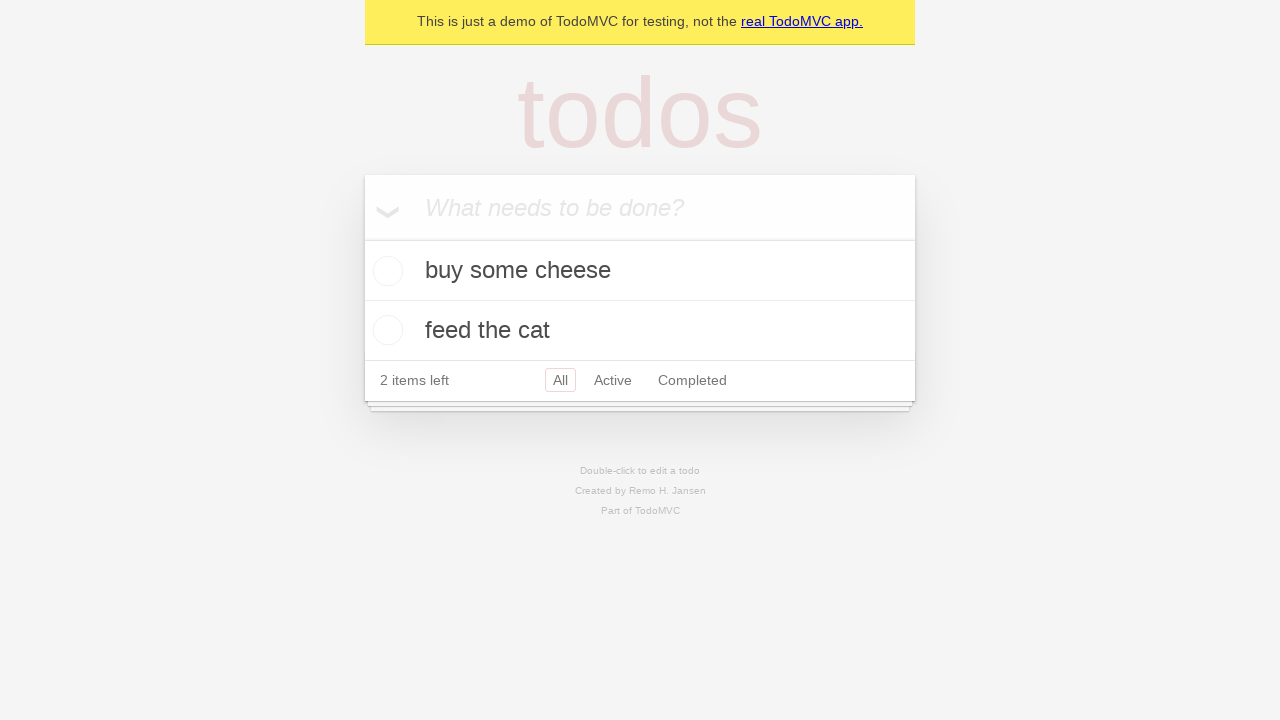

Filled todo input with 'book a doctors appointment' on internal:attr=[placeholder="What needs to be done?"i]
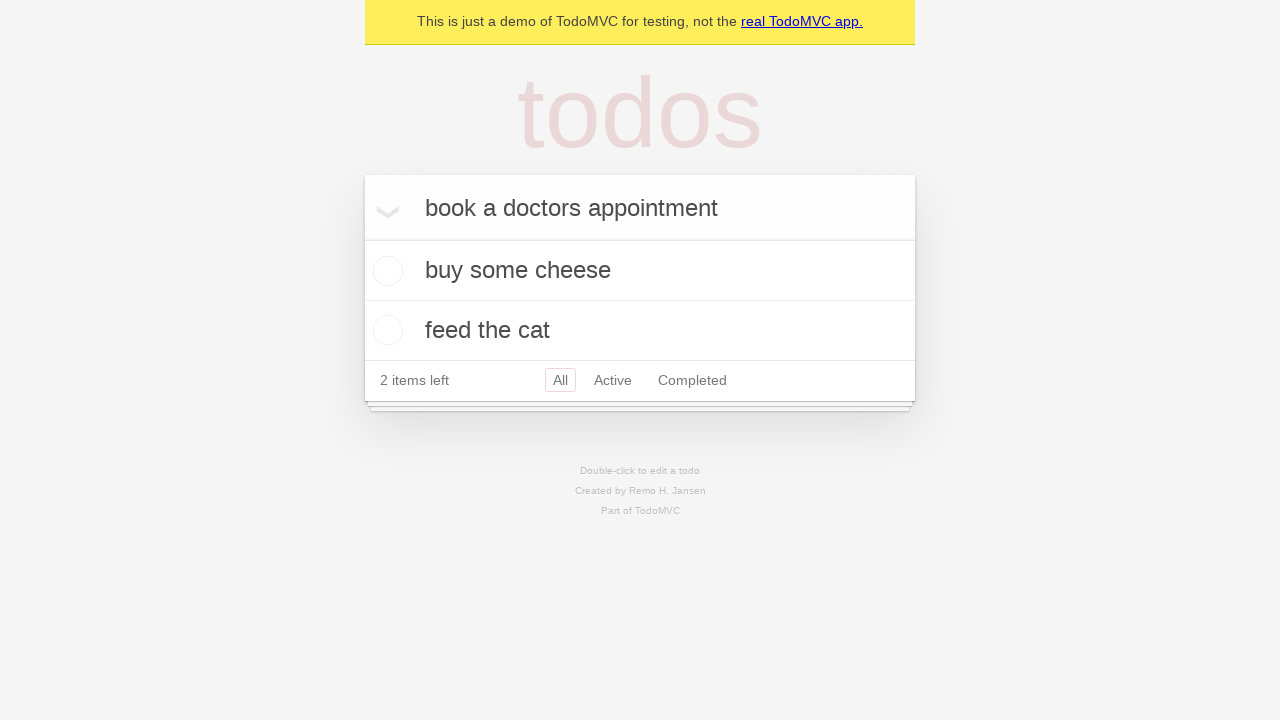

Pressed Enter to add 'book a doctors appointment' to the todo list on internal:attr=[placeholder="What needs to be done?"i]
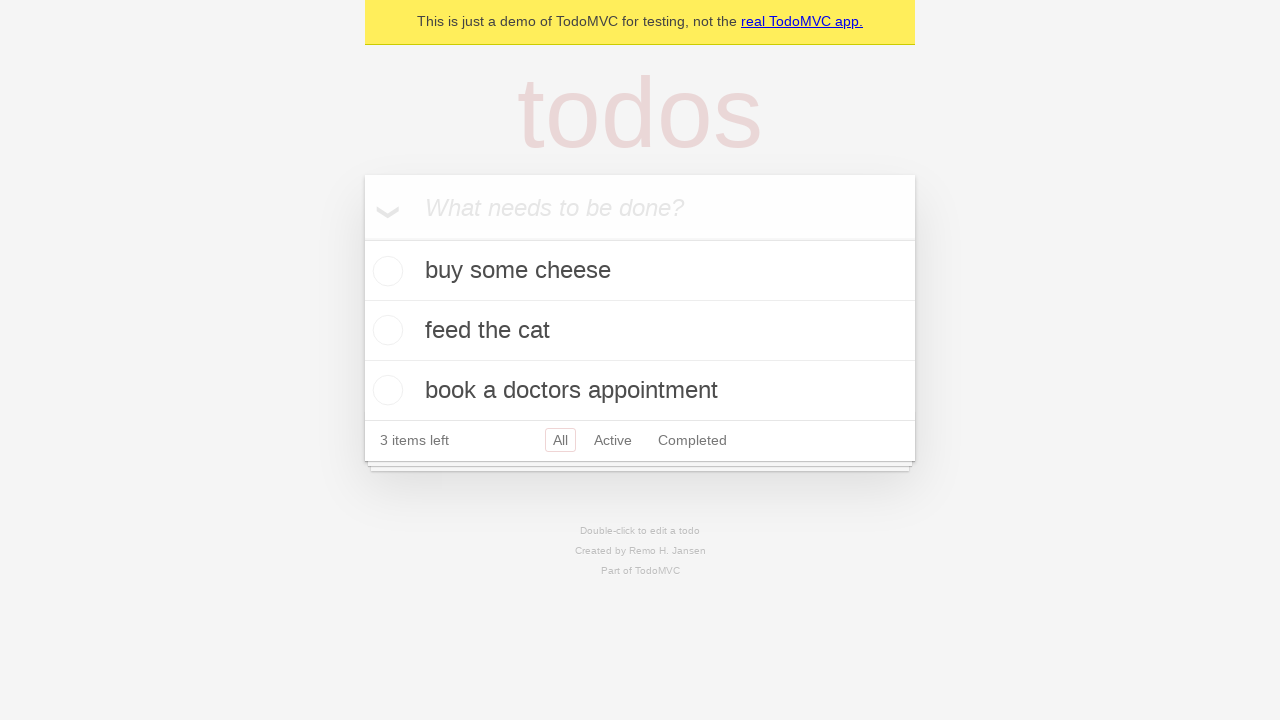

Checked the second todo item (marked as complete) at (385, 330) on internal:testid=[data-testid="todo-item"s] >> nth=1 >> internal:role=checkbox
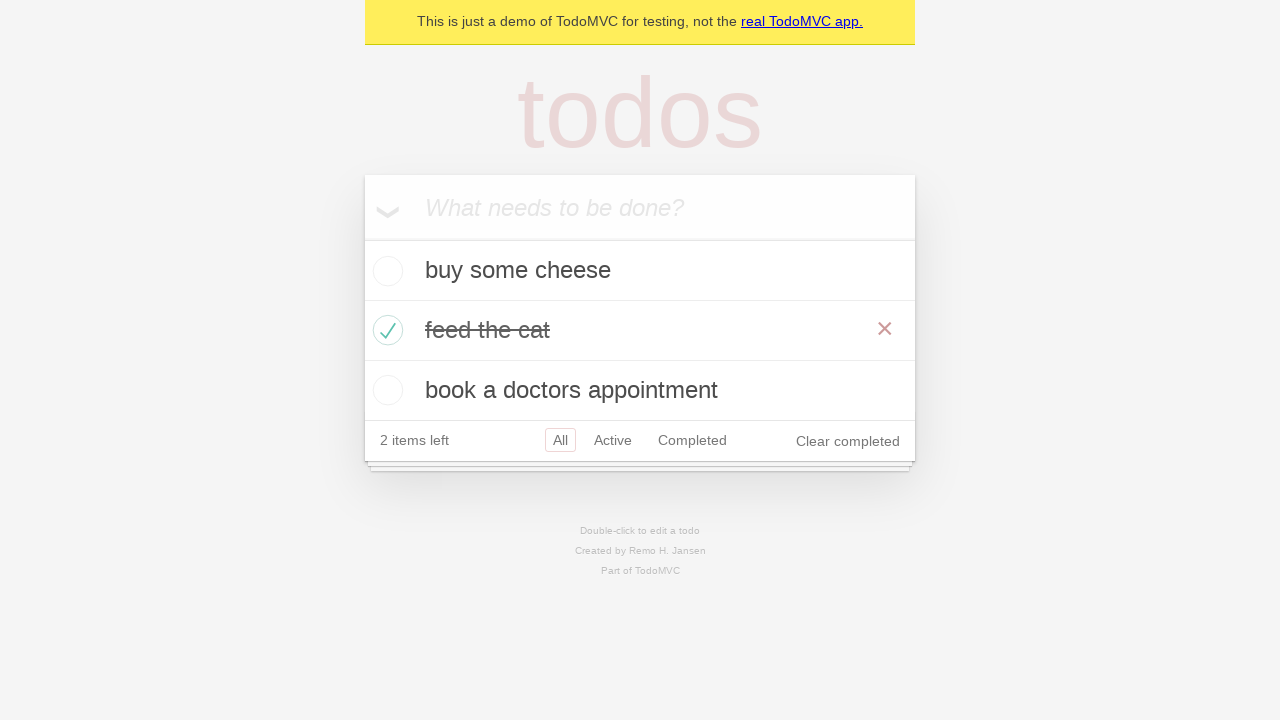

Clicked the 'Active' filter link to display only incomplete items at (613, 440) on internal:role=link[name="Active"i]
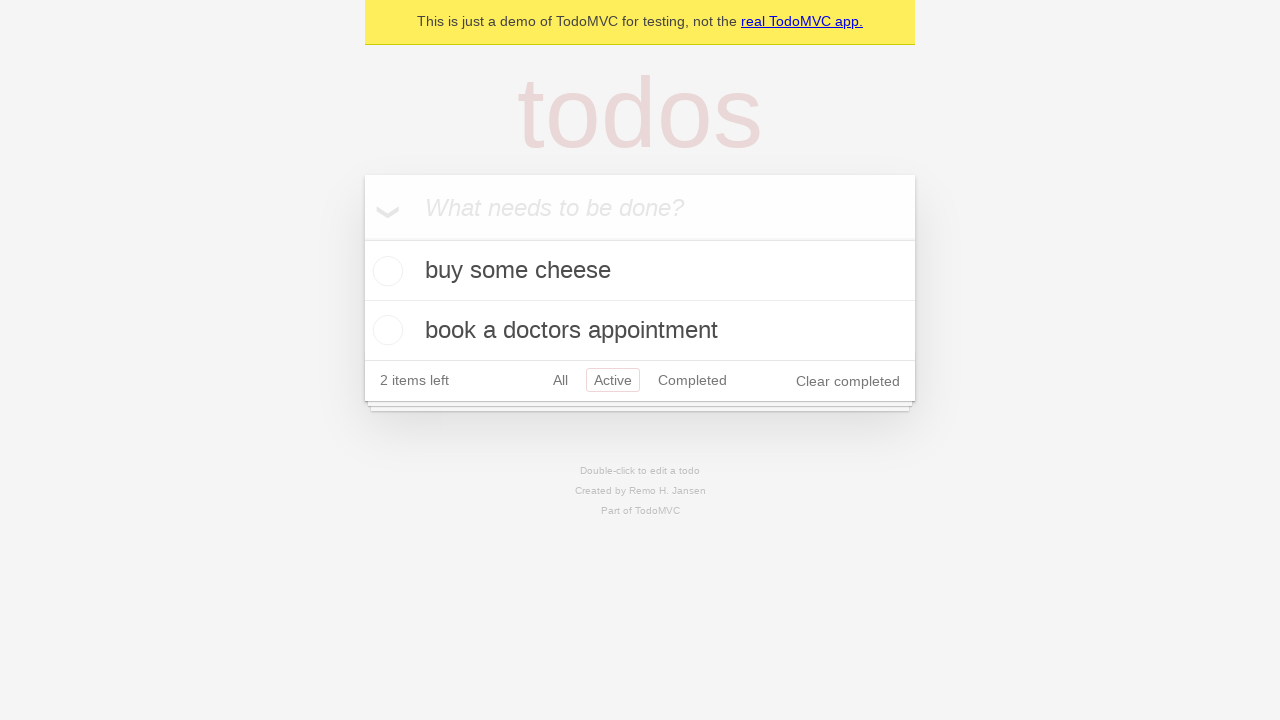

Verified that active todo items are displayed after applying the Active filter
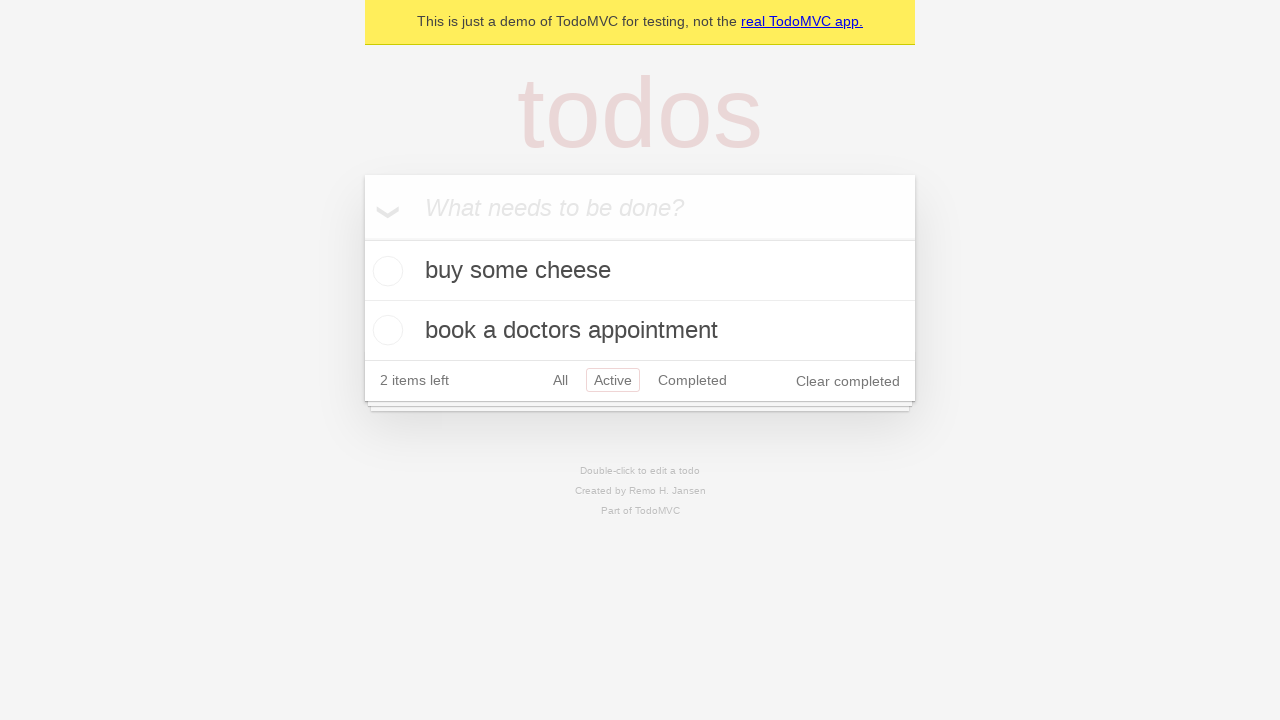

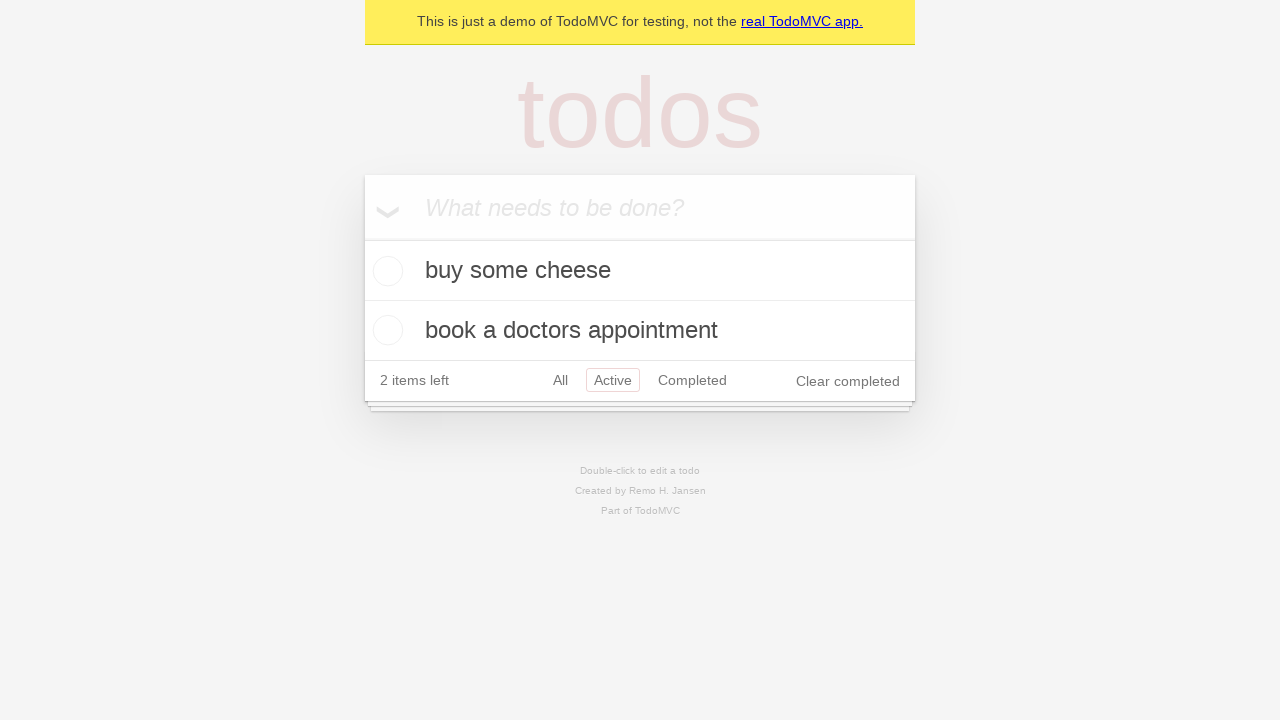